Tests page scrolling functionality by scrolling down the page using JavaScript execution

Starting URL: https://rahulshettyacademy.com/AutomationPractice/

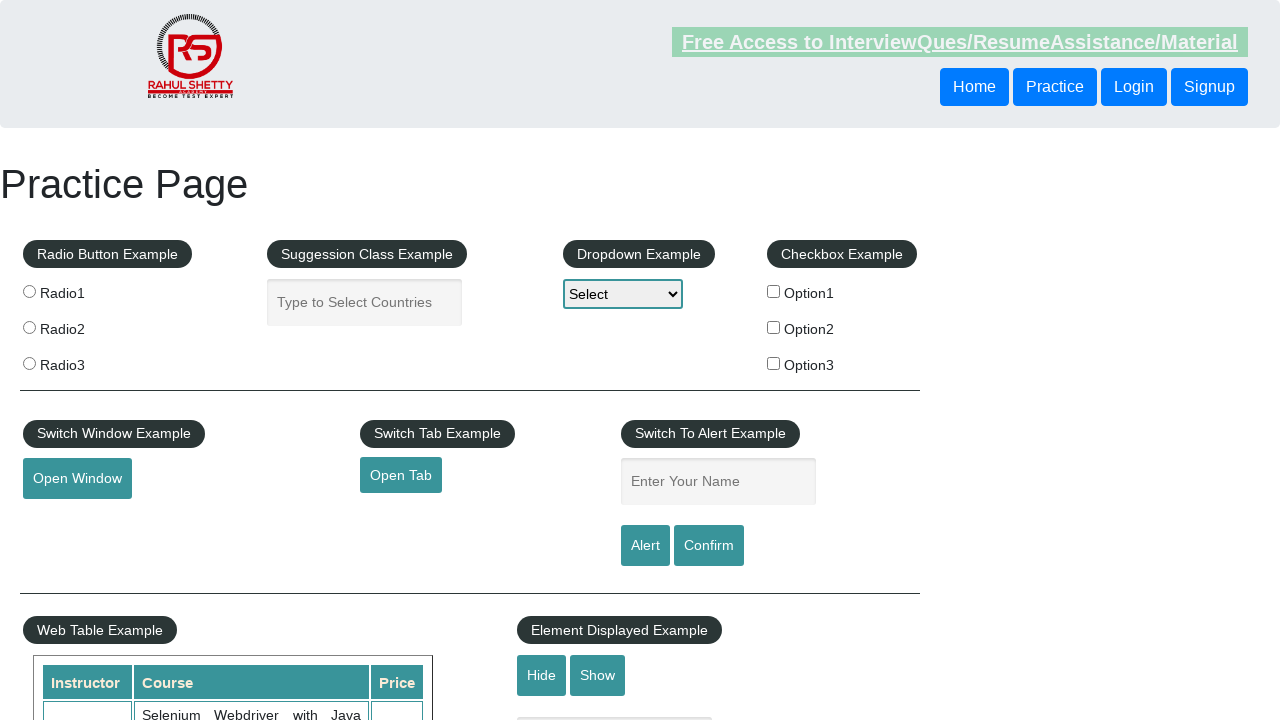

Scrolled down the page by 200 pixels using JavaScript
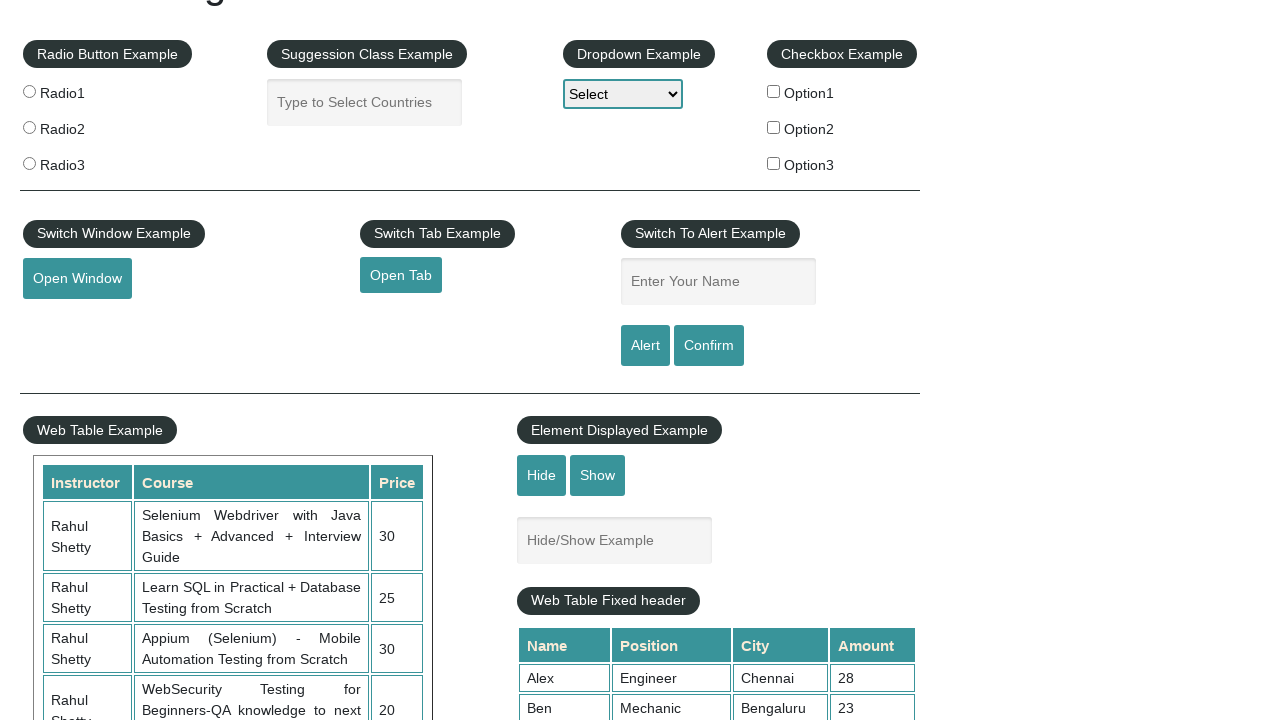

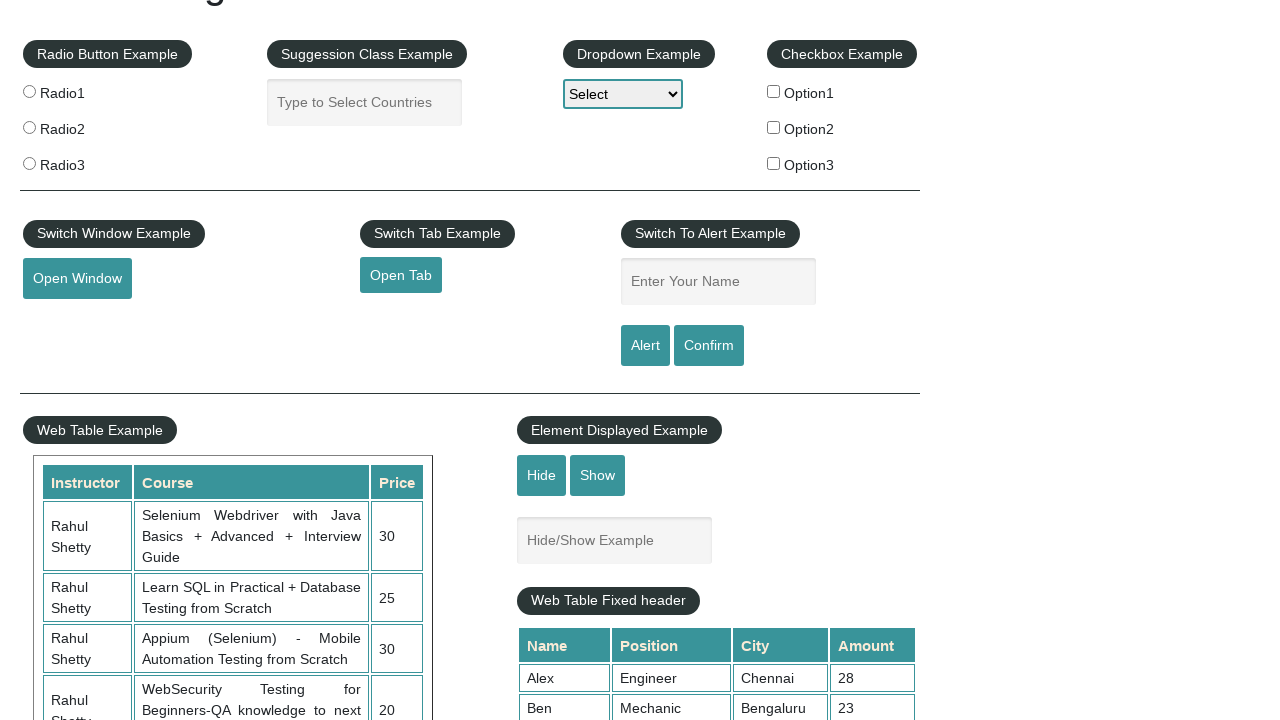